Tests JavaScript confirm dialog by accepting it once and dismissing it once

Starting URL: https://automationfc.github.io/basic-form/index.html

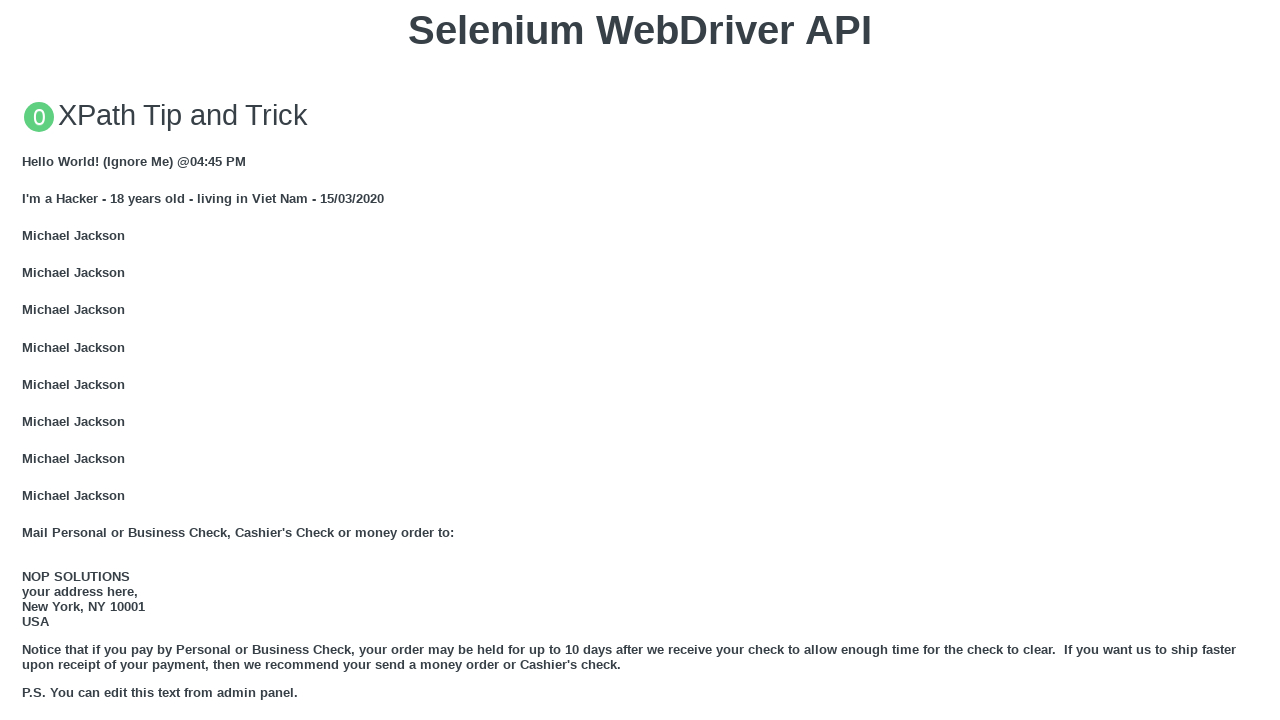

Waited for confirm button to be visible
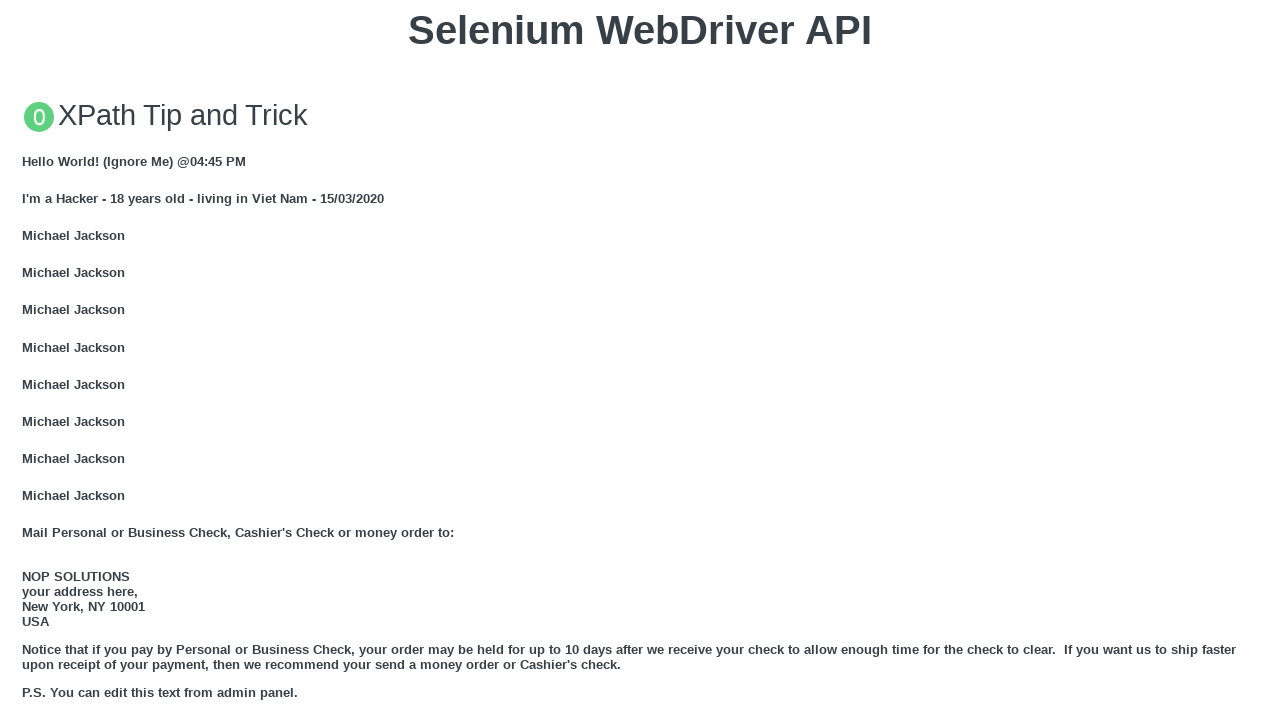

Set up handler to accept first confirm dialog
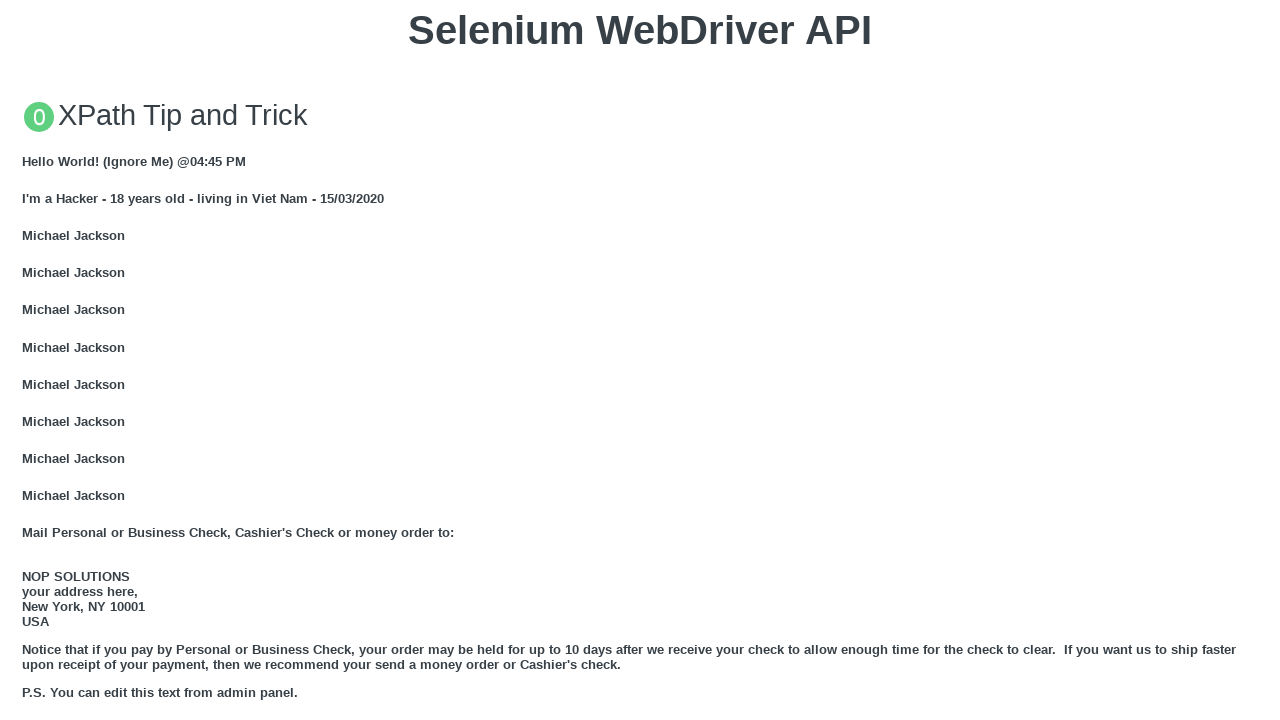

Clicked confirm button to trigger first dialog at (640, 360) on button[onclick='jsConfirm()']
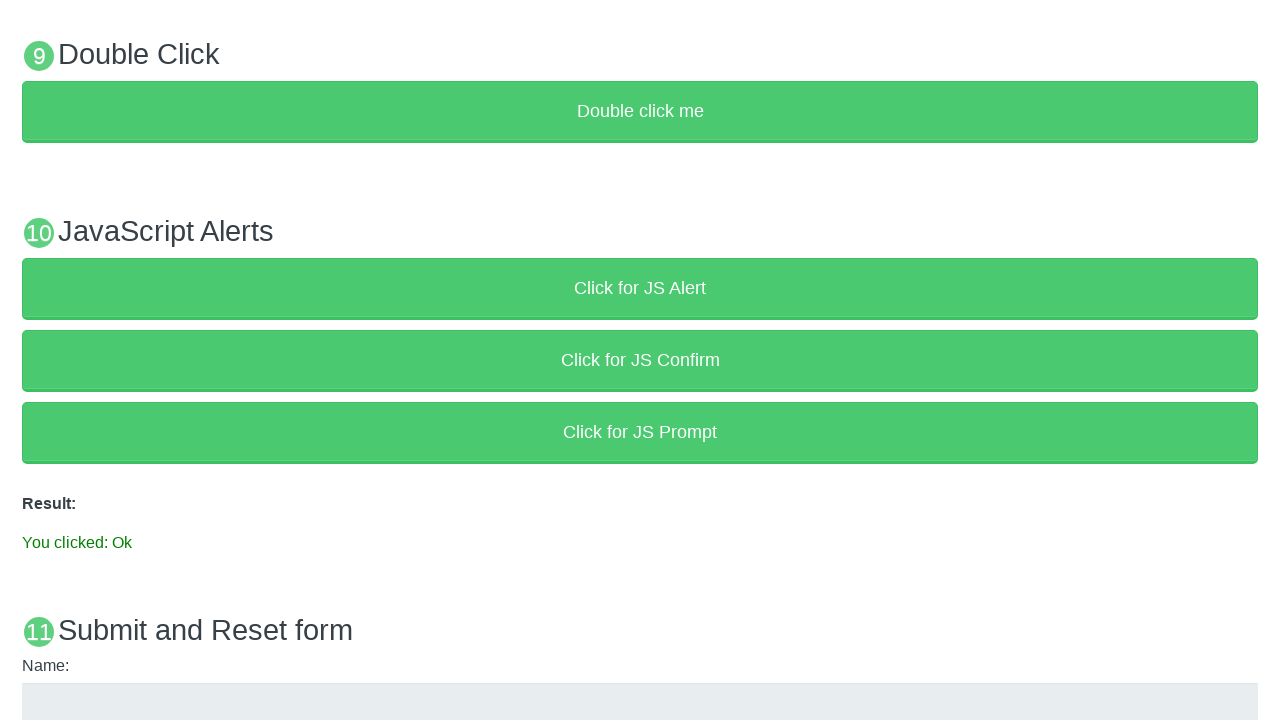

Set up handler to dismiss second confirm dialog
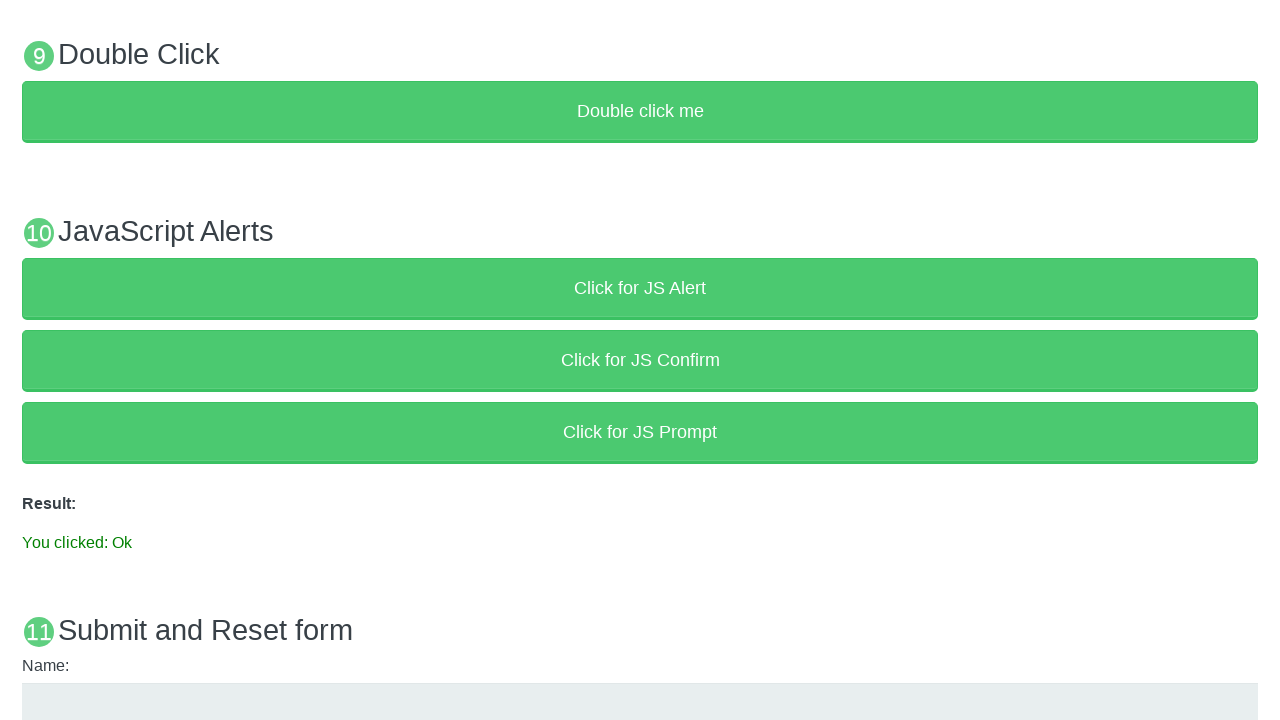

Clicked confirm button to trigger second dialog at (640, 360) on button[onclick='jsConfirm()']
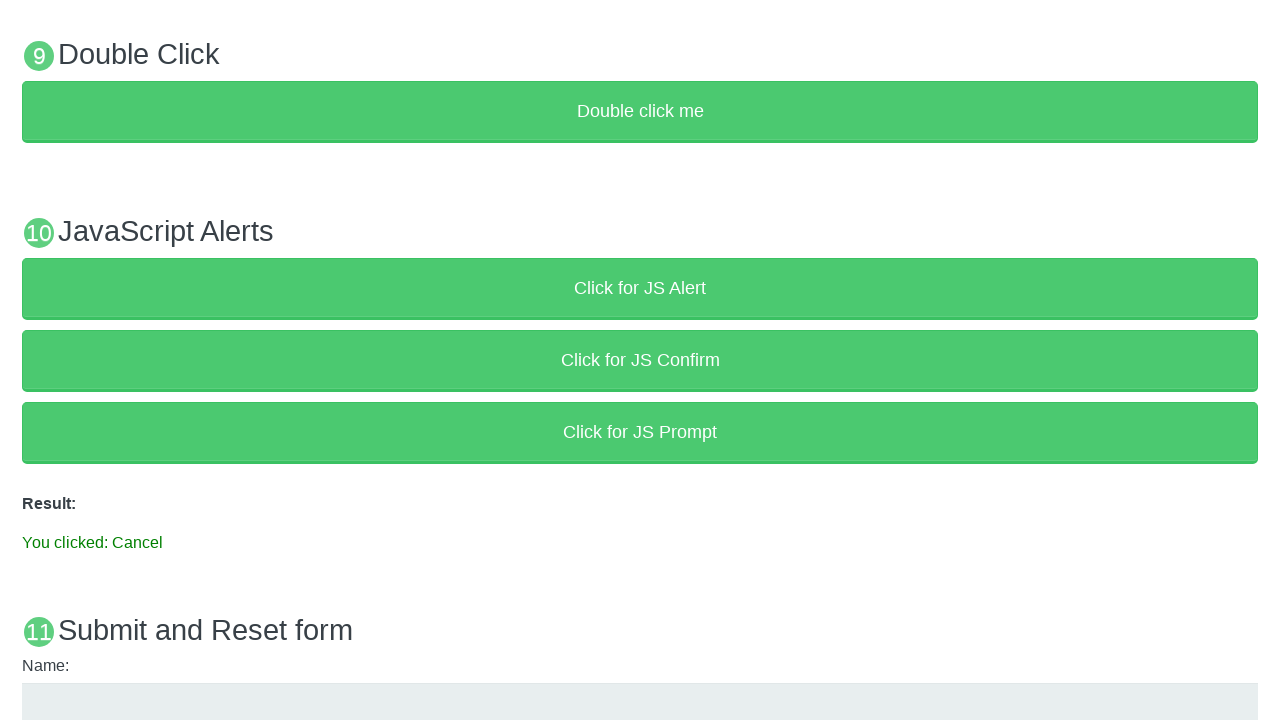

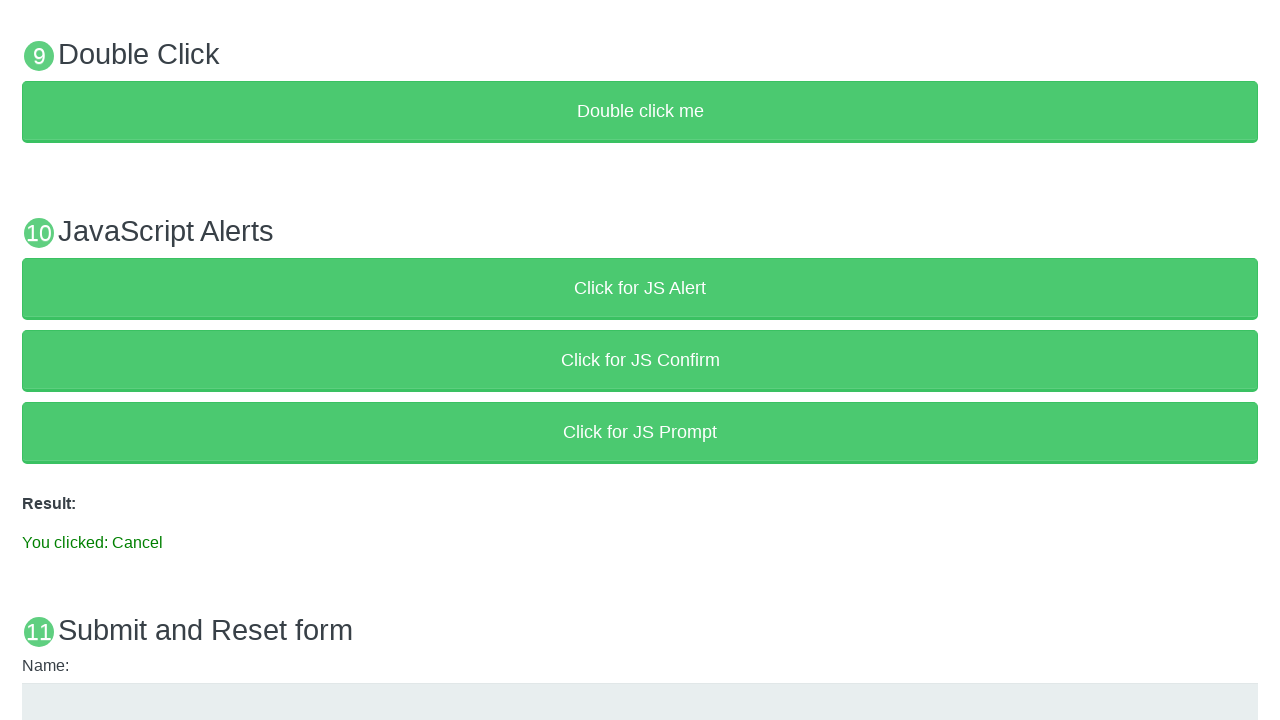